Navigates to Wordtune's rewrite tool, interacts with the text input area by clicking and attempting to paste content, then clicks on a link element on the page.

Starting URL: https://www.wordtune.com/rewrite

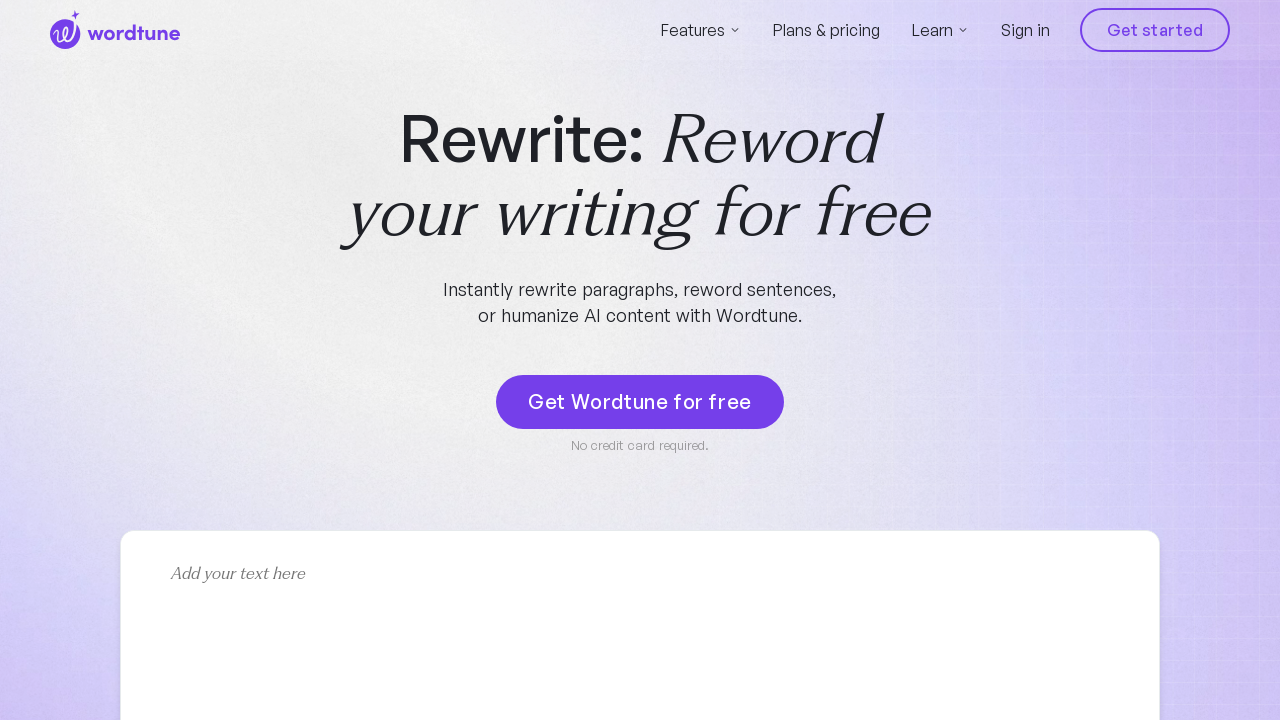

Set viewport size to 1920x1080
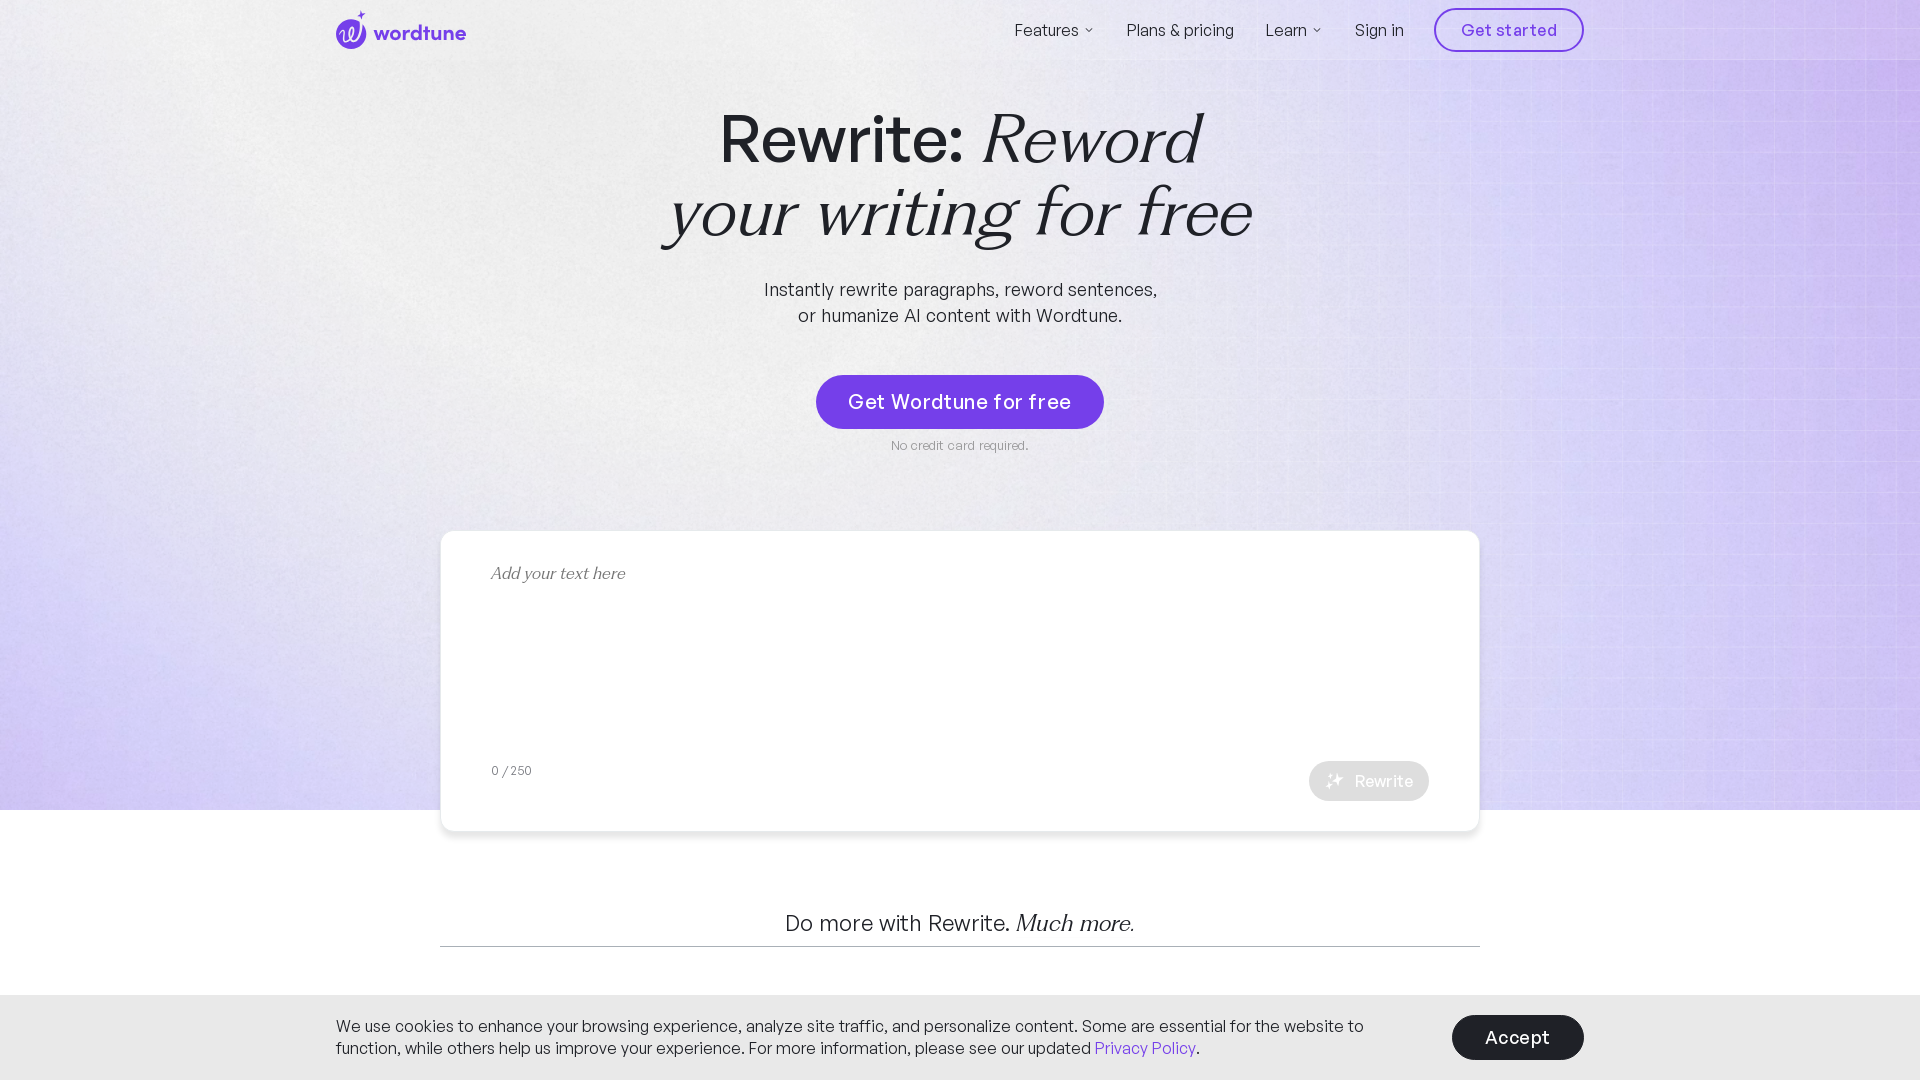

Clicked on the textarea/editor area at (960, 615) on #widget-textarea
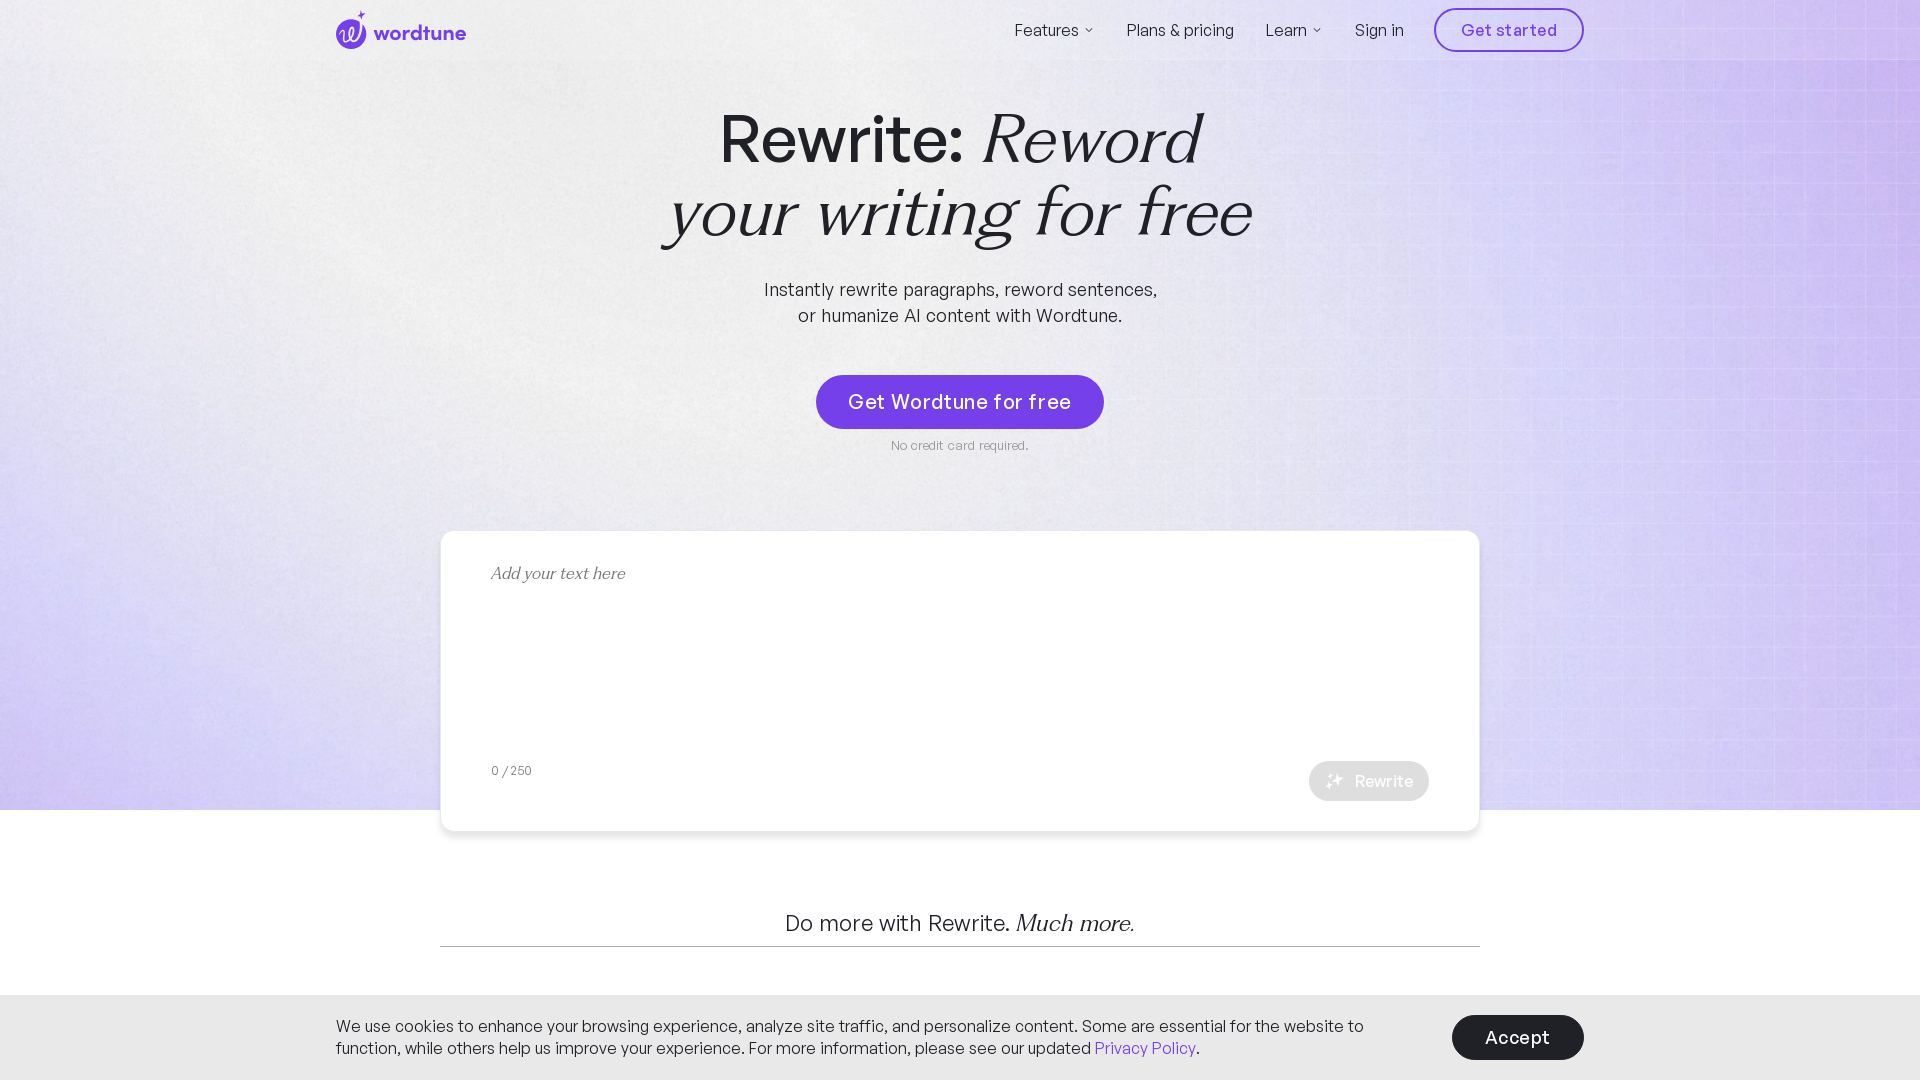

Filled textarea with sample text for rewriting on #widget-textarea
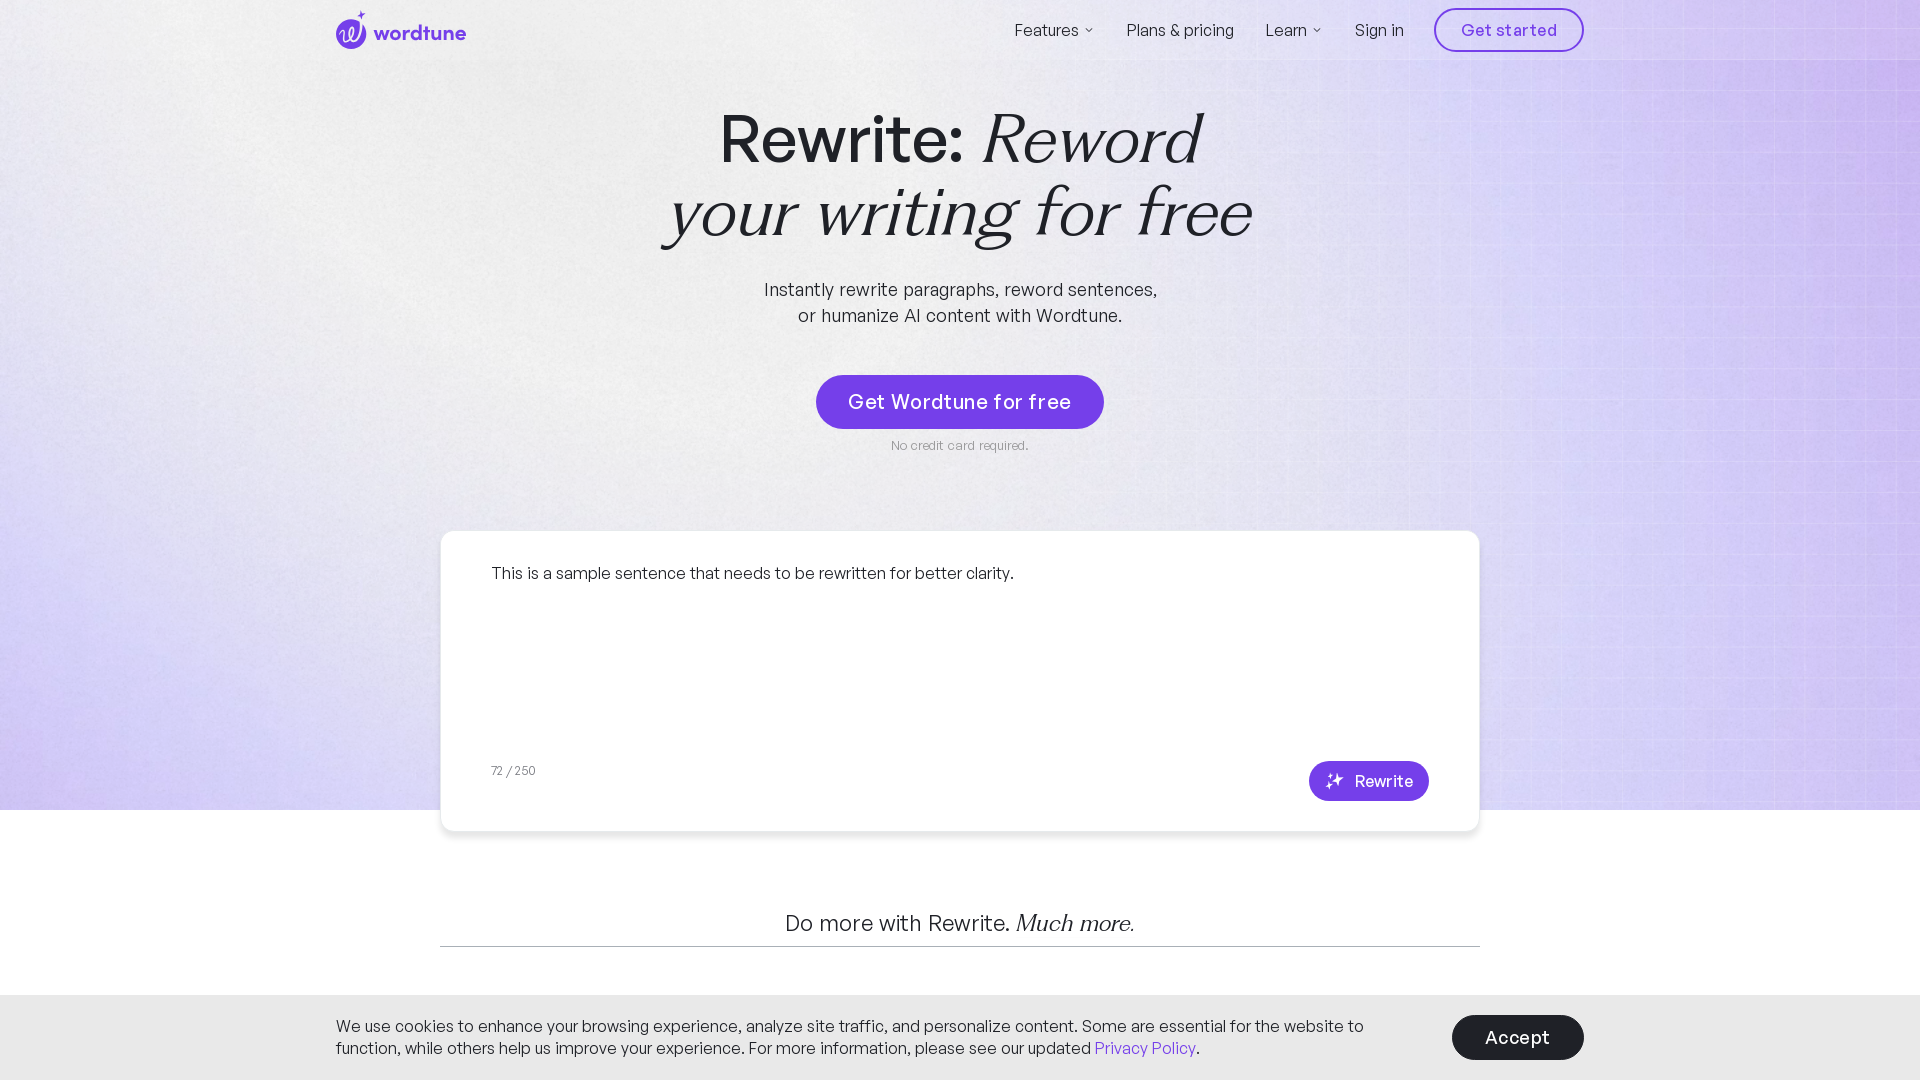

Waited for page processing
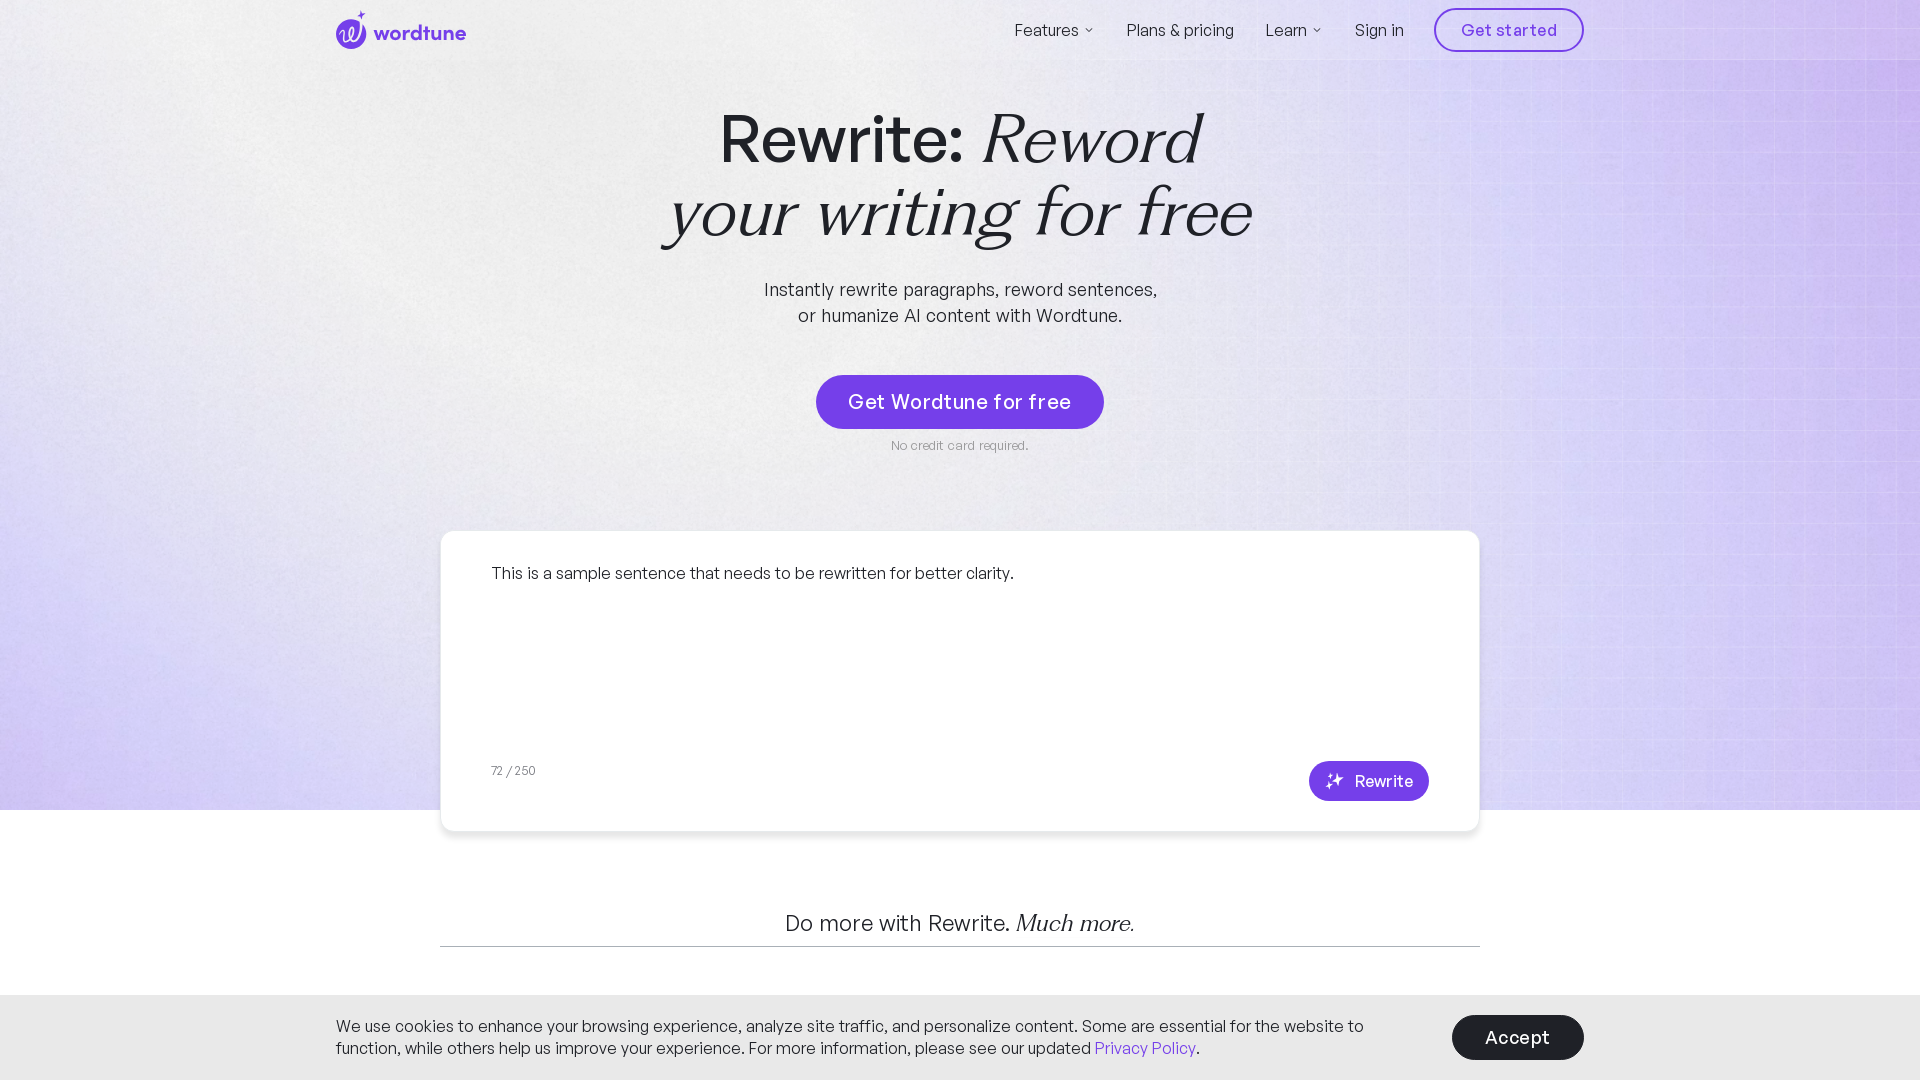

Clicked on the first link element in the section at (960, 402) on section a >> nth=0
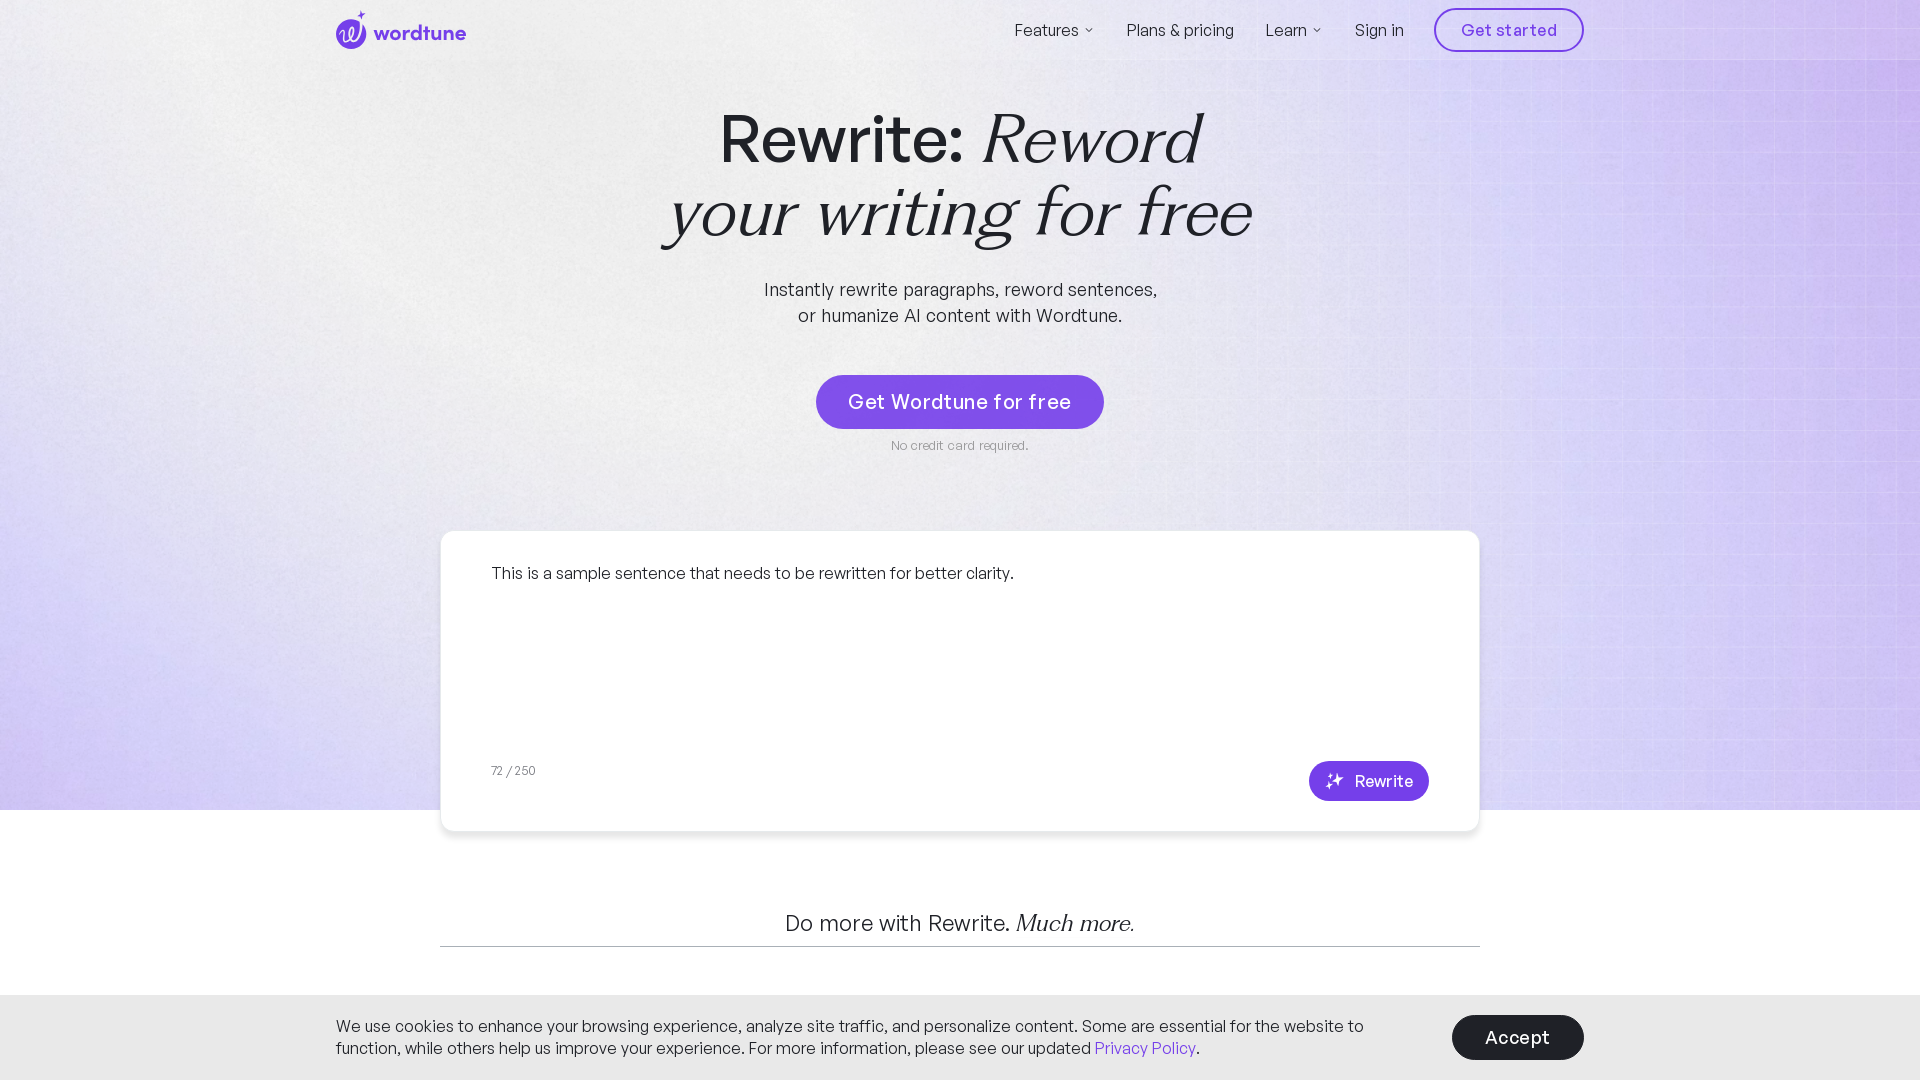

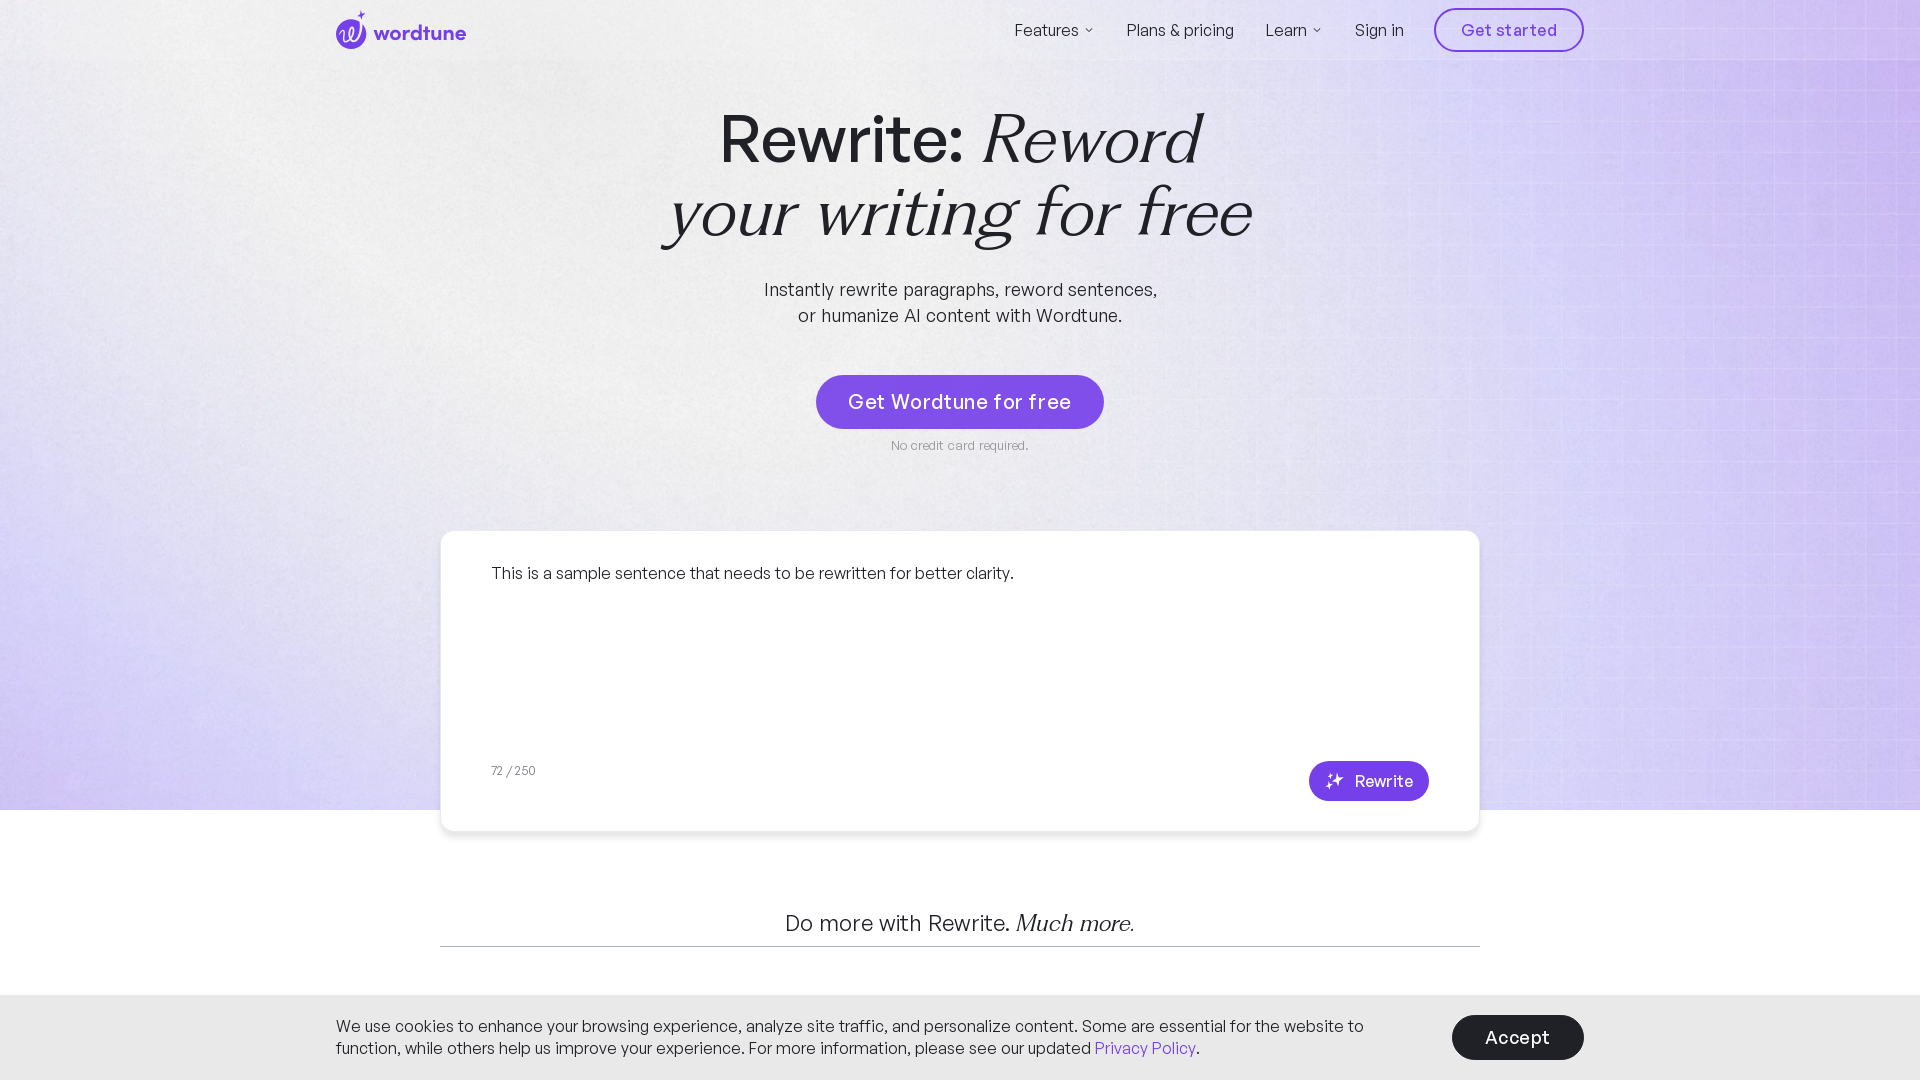